Tests button interactions on a demo page by clicking a button and verifying the page title changes

Starting URL: https://leafground.com/button.xhtml

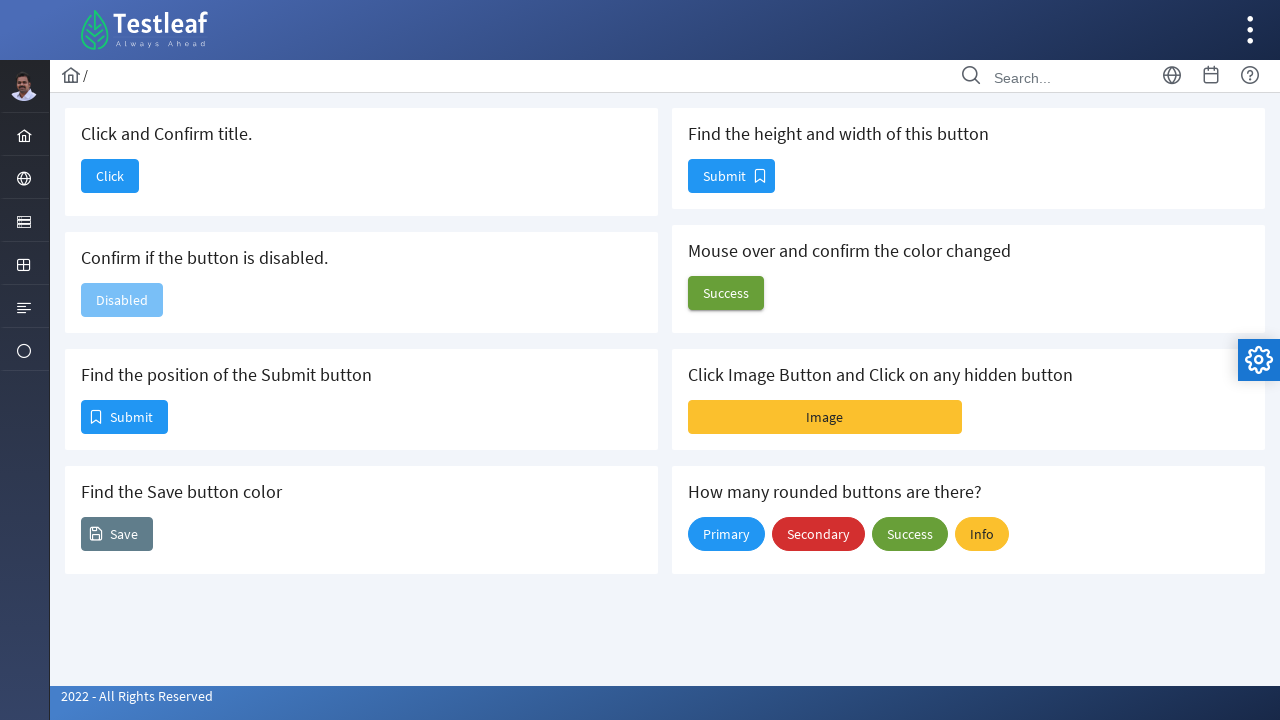

Clicked the 'Click' button on the demo page at (110, 176) on xpath=//span[text()='Click']
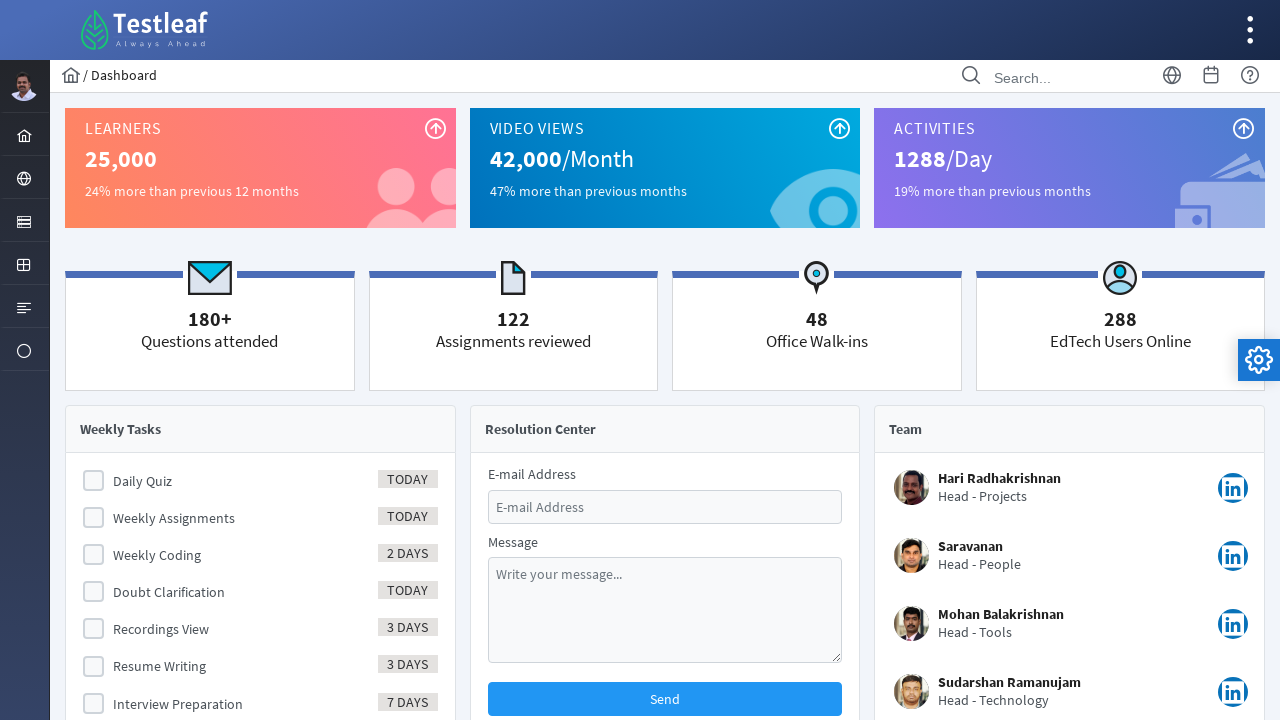

Waited for network to become idle after button click
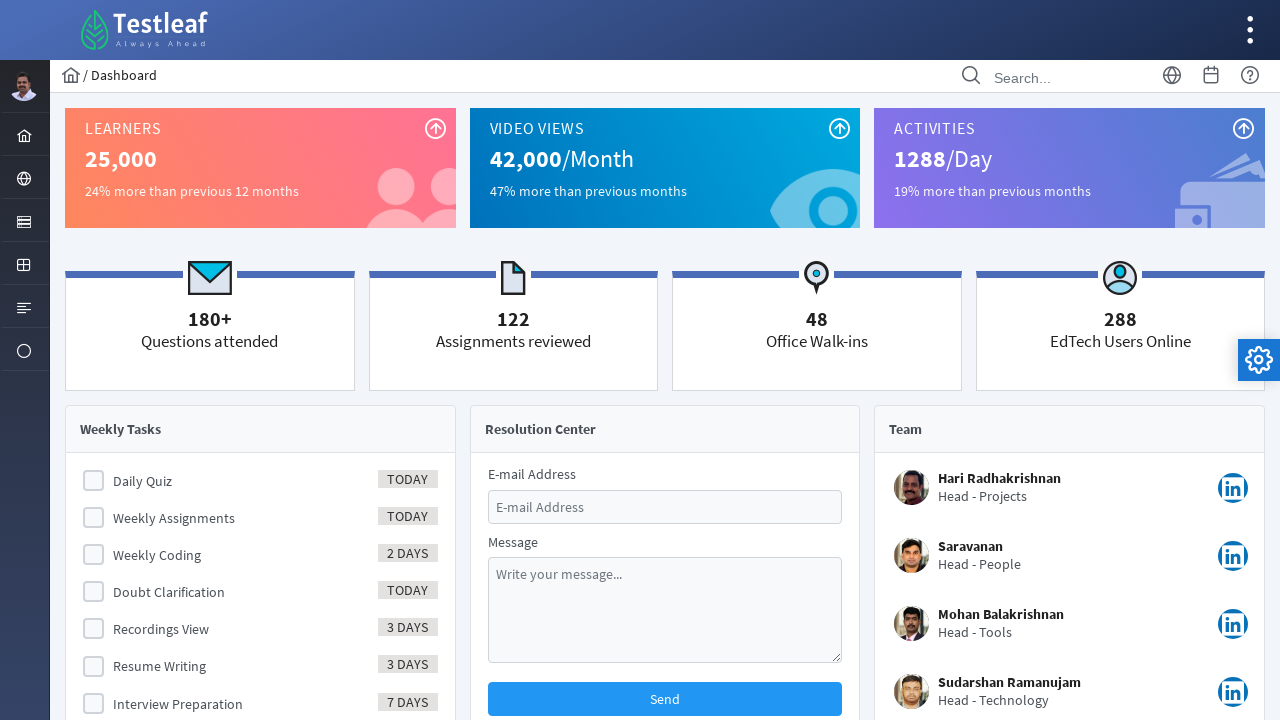

Verified that page title contains 'dashboard'
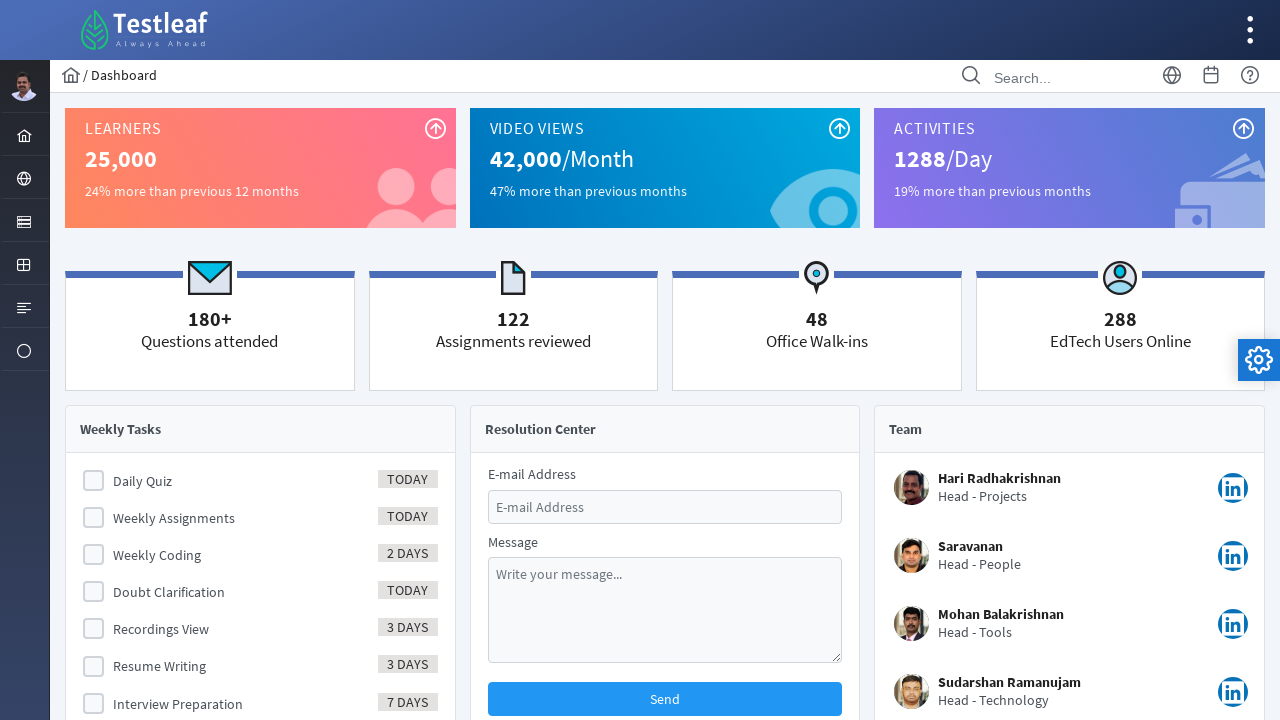

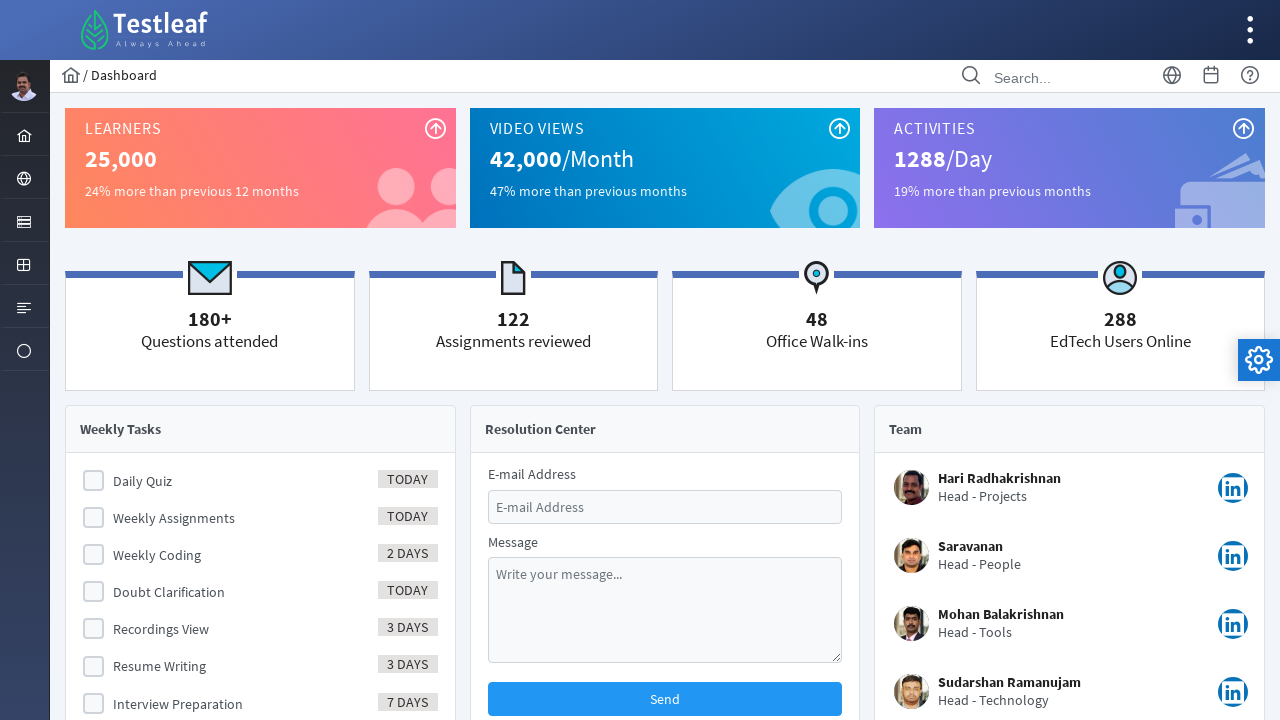